Tests Bootstrap checkbox element by verifying it's unchecked initially, checking it, and verifying it becomes checked

Starting URL: https://getbootstrap.com/docs/4.3/components/forms/#checkboxes-and-radios

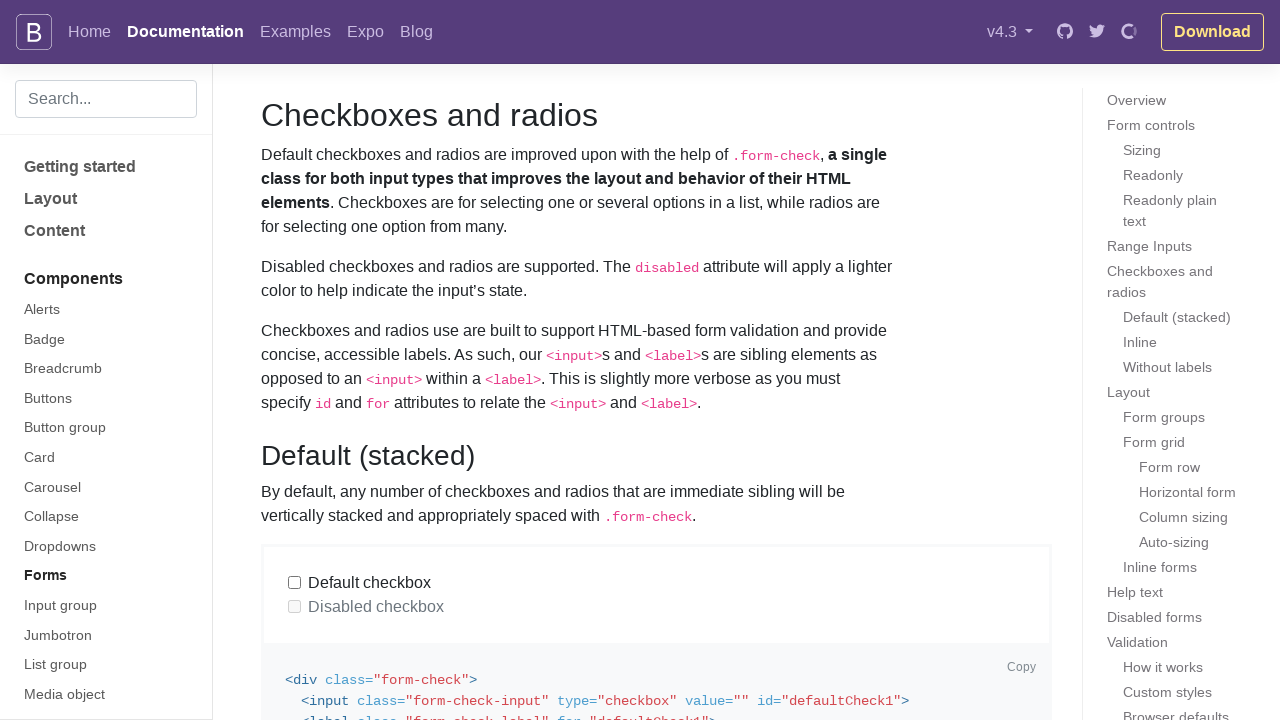

Located Bootstrap checkbox element by label 'Default checkbox'
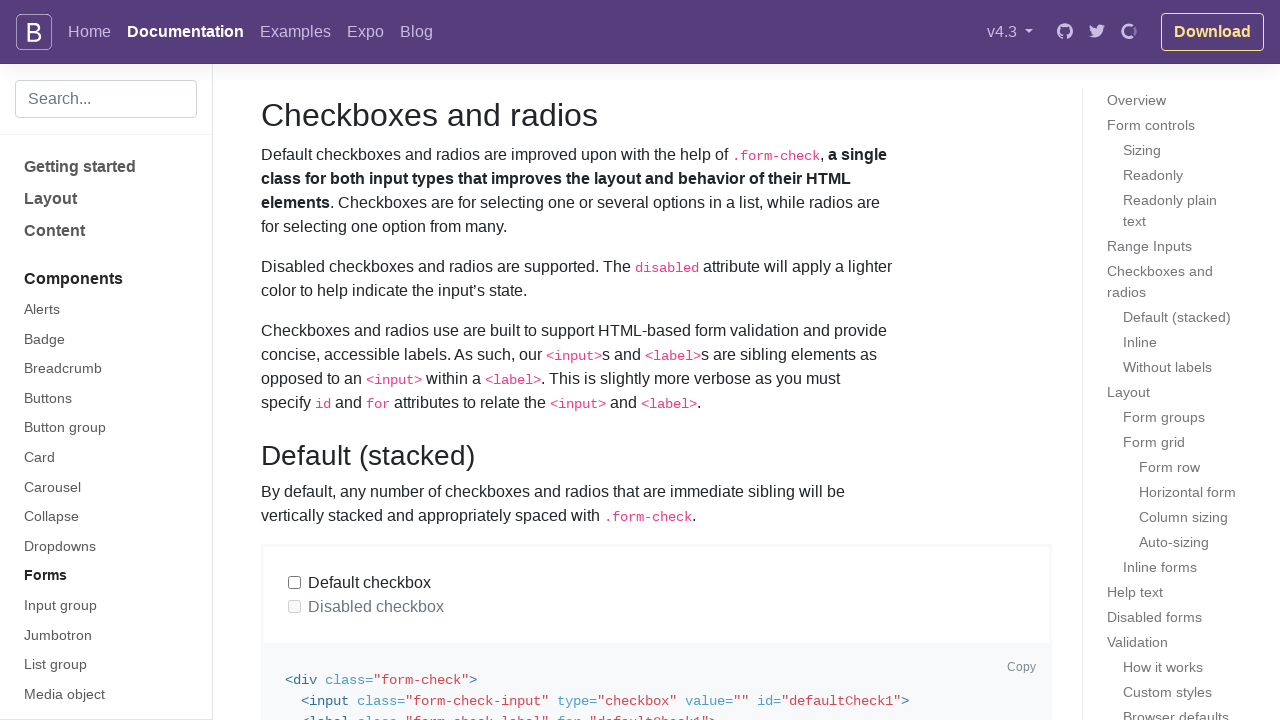

Verified checkbox is initially unchecked
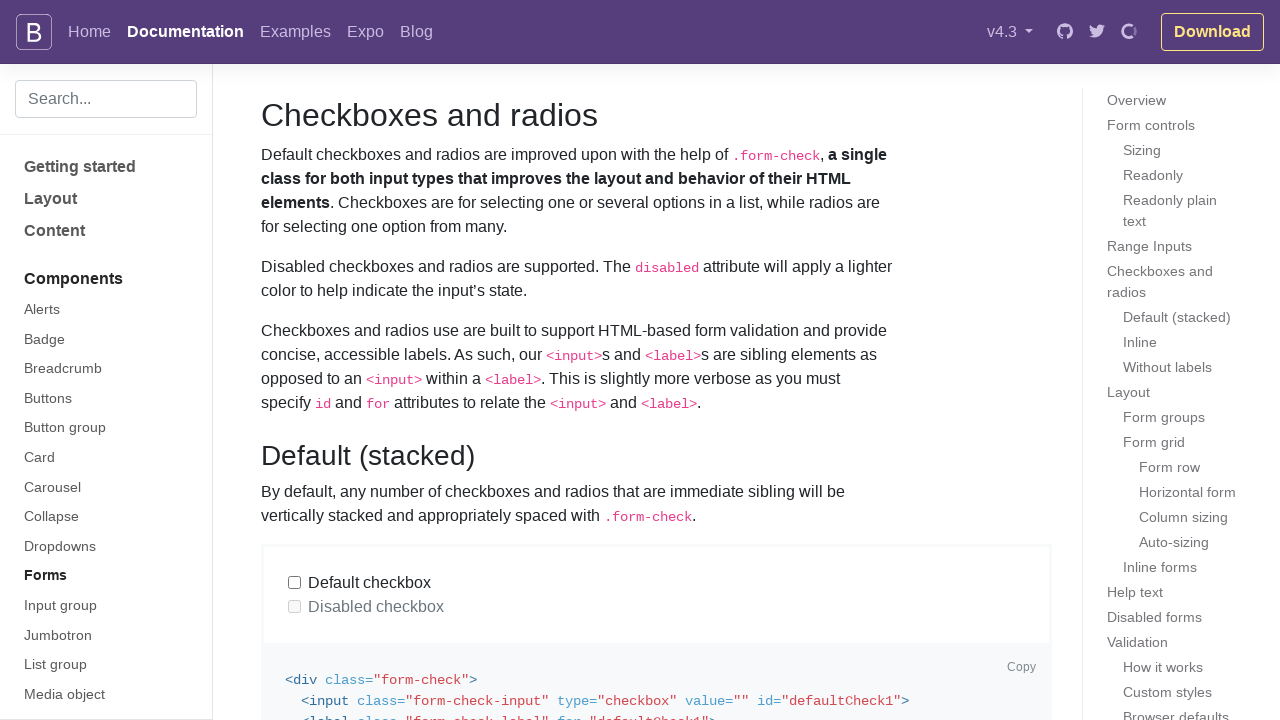

Checked the Bootstrap checkbox element at (295, 583) on internal:label="Default checkbox"i
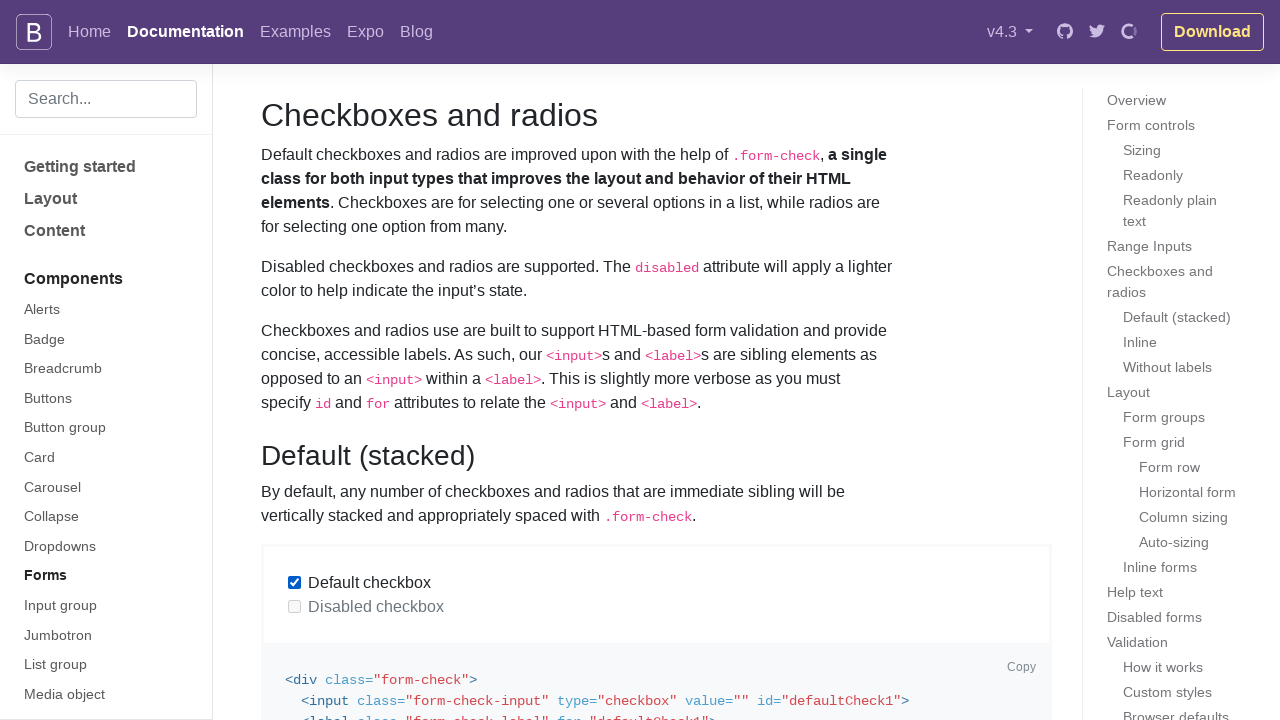

Verified checkbox is now checked
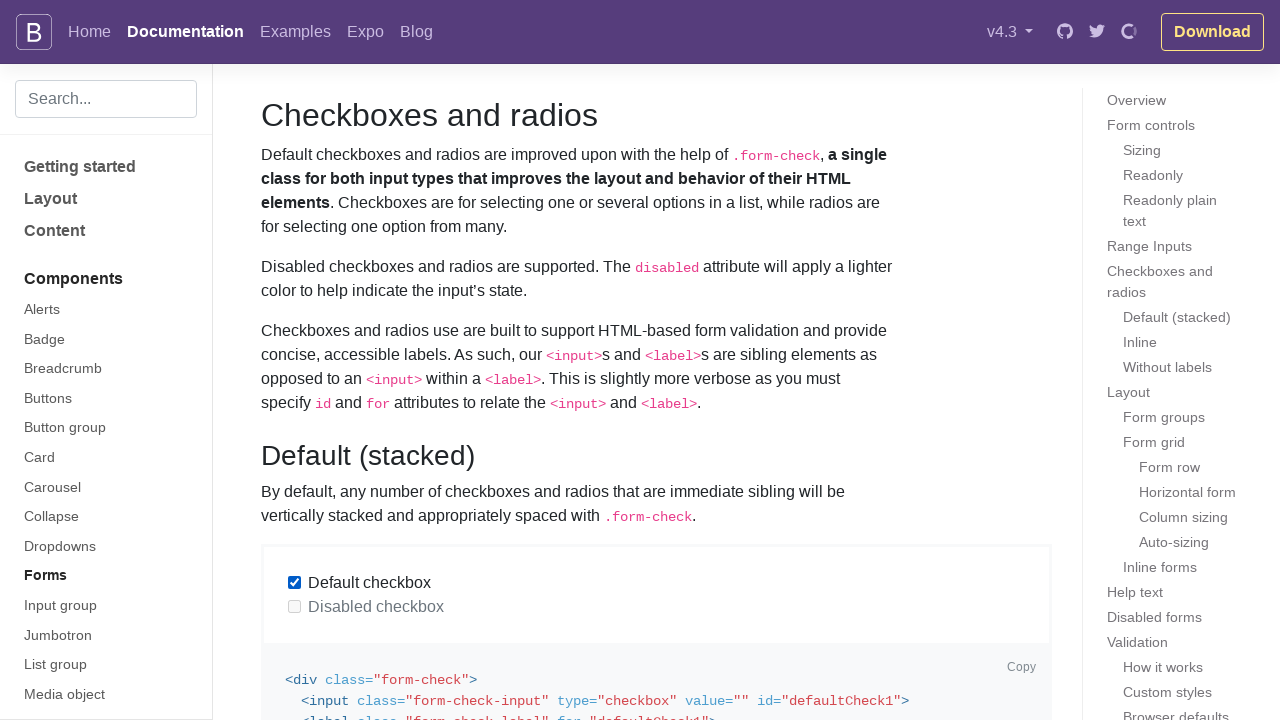

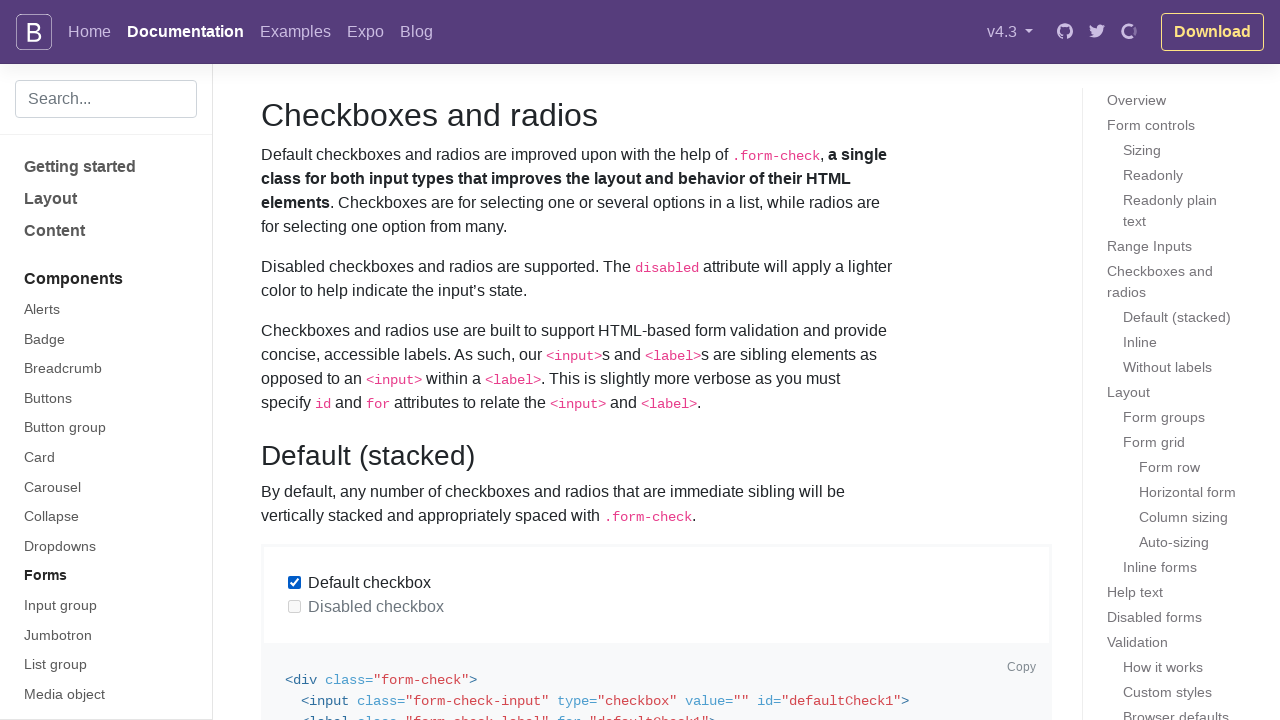